Tests the search functionality of a shopping site by searching for items containing "ber" and verifying the filtered results match expected products

Starting URL: https://rahulshettyacademy.com/seleniumPractise/#/

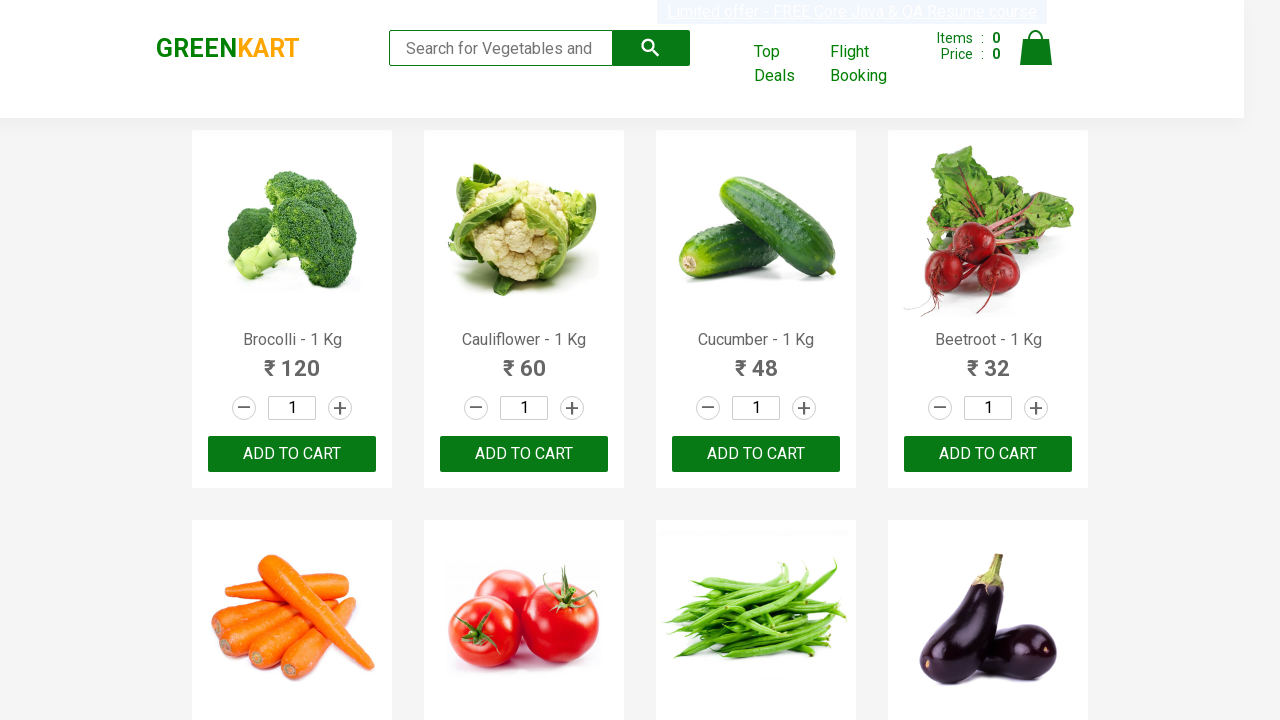

Filled search field with 'ber' on .search-keyword
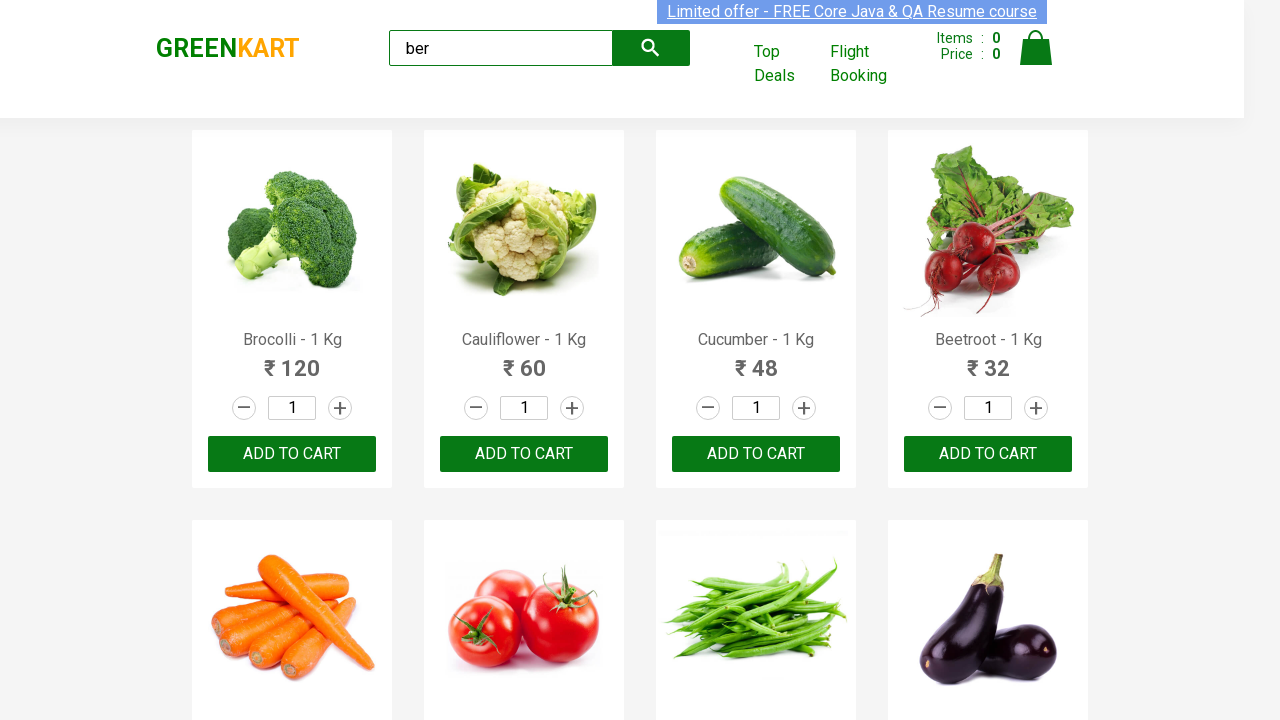

Waited 2 seconds for search results to update
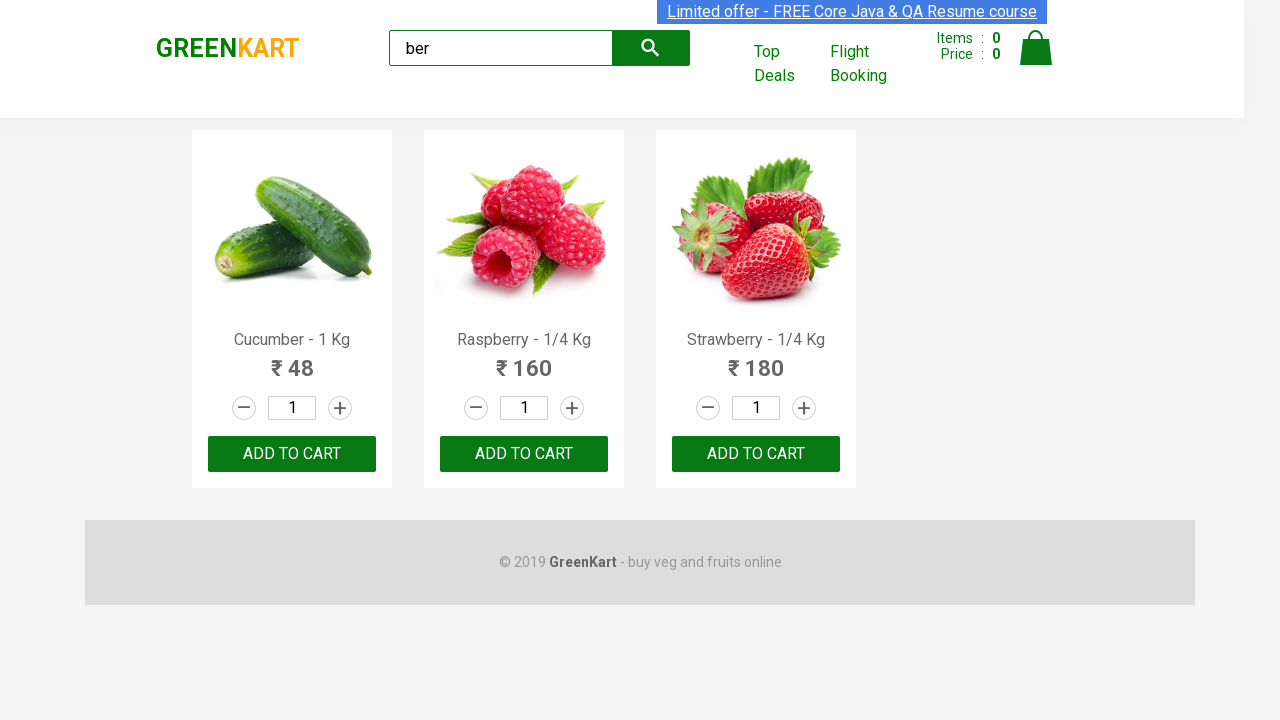

Retrieved 3 product names from search results: ['Cucumber - 1 Kg', 'Raspberry - 1/4 Kg', 'Strawberry - 1/4 Kg']
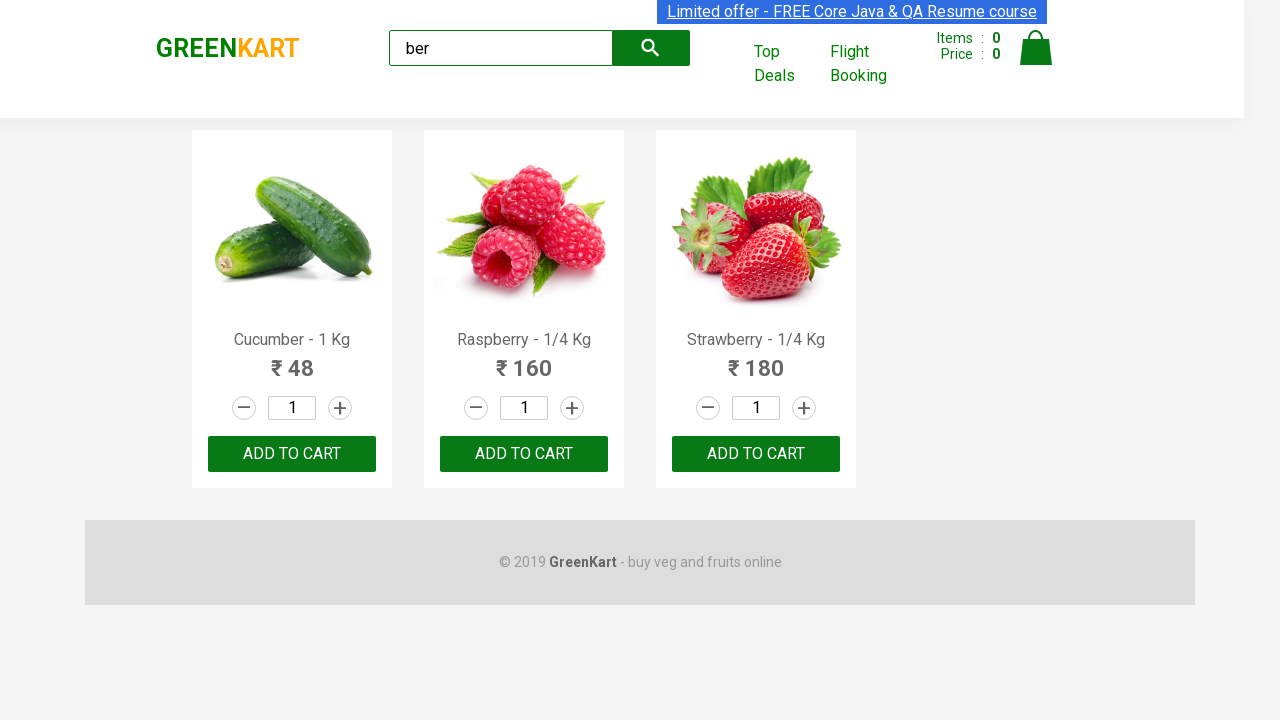

Verified search results match expected products: ['Cucumber - 1 Kg', 'Raspberry - 1/4 Kg', 'Strawberry - 1/4 Kg']
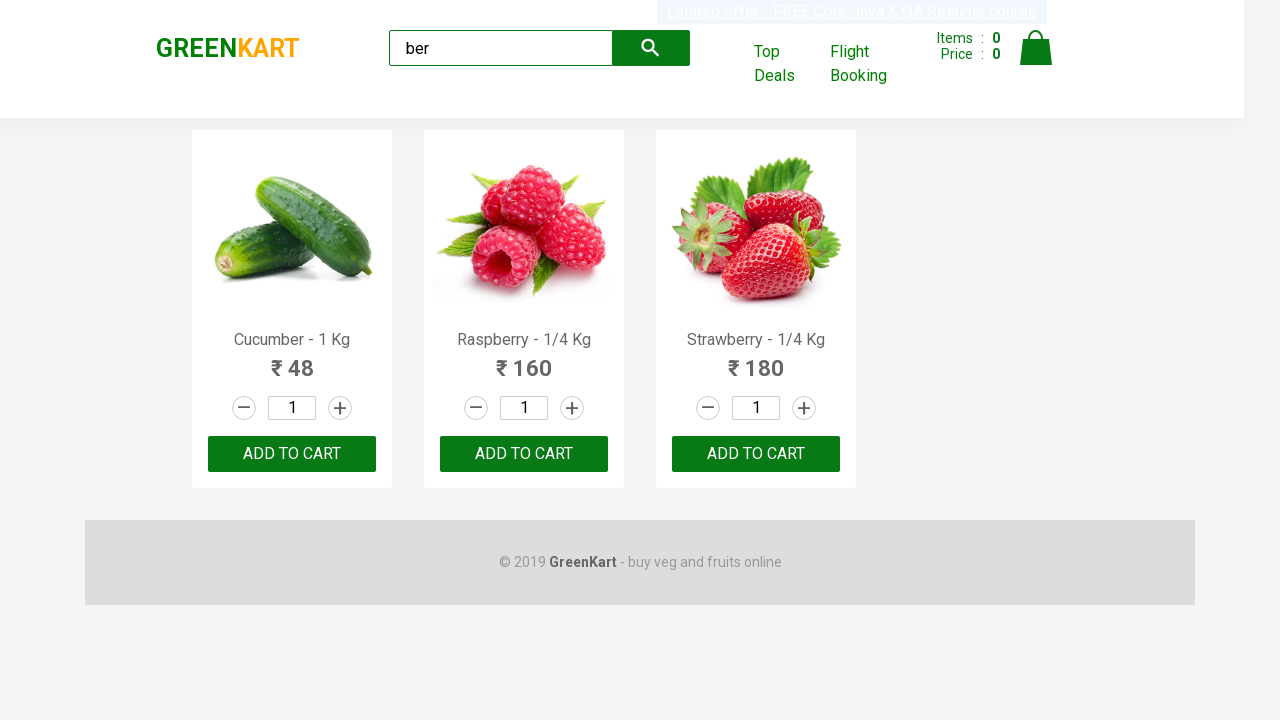

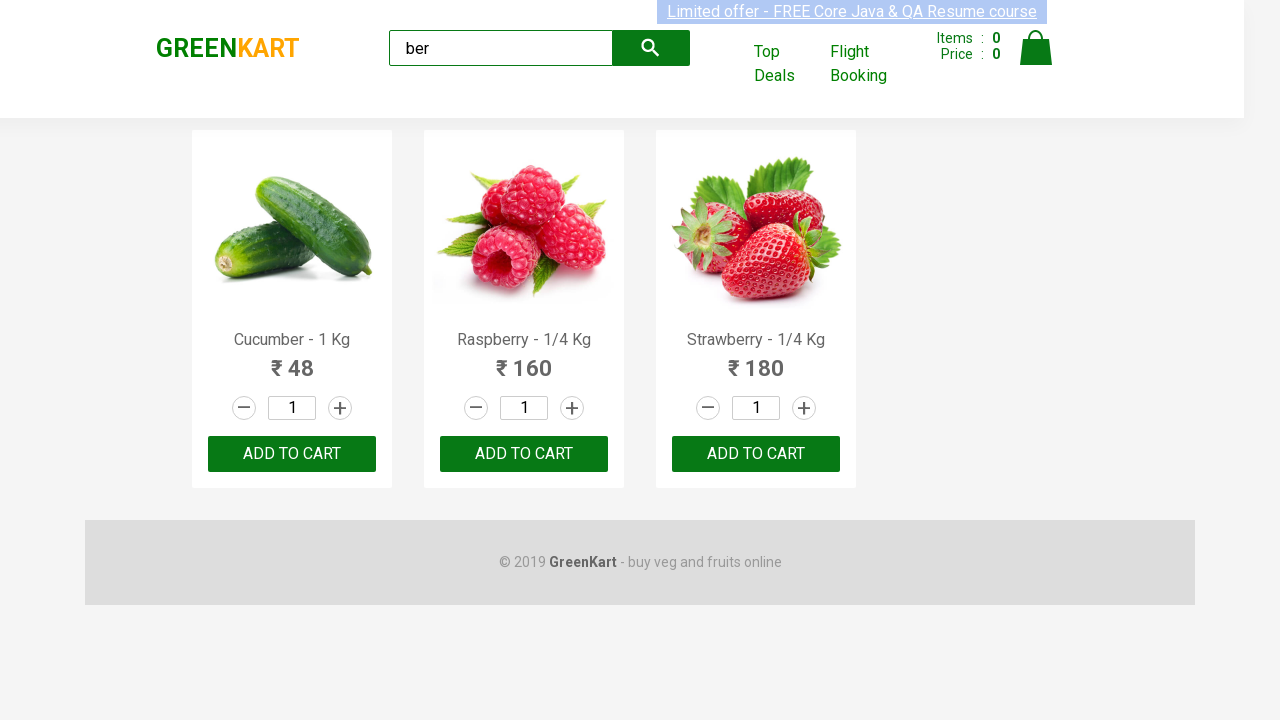